Tests the readonly input field on Selenium web form and verifies its accessible name

Starting URL: https://www.selenium.dev/selenium/web/web-form.html

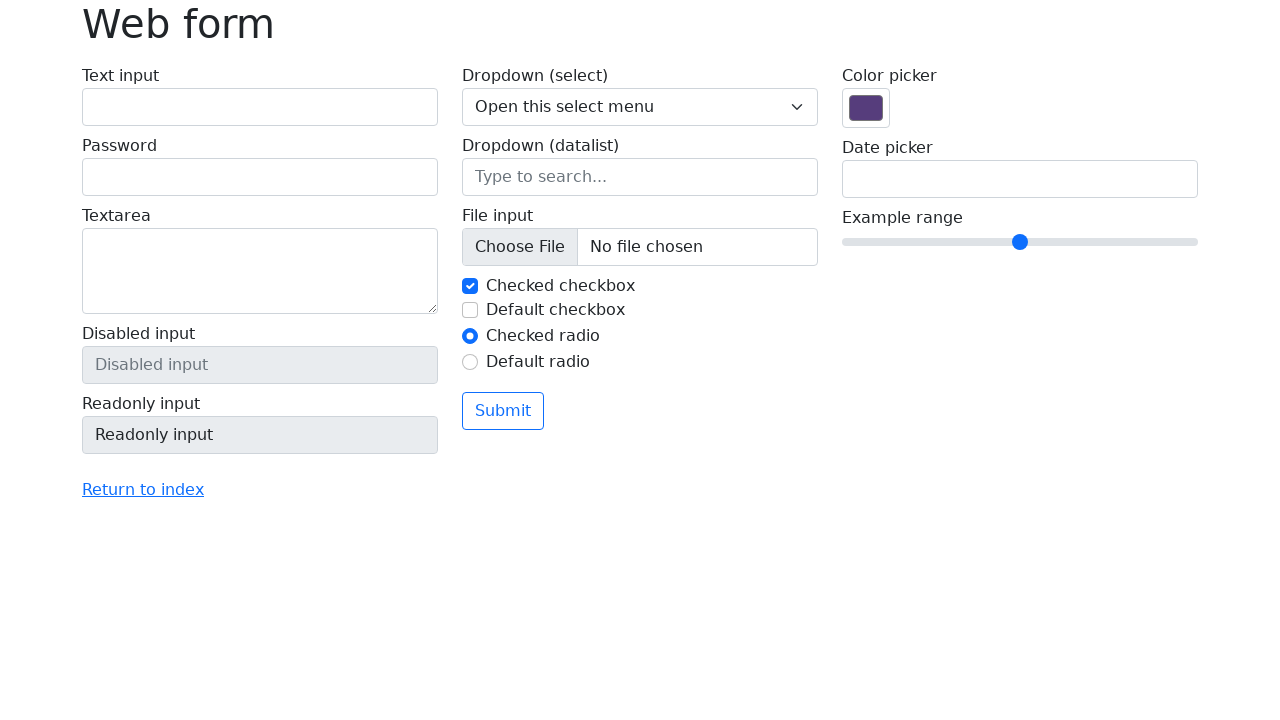

Navigated to Selenium web form page
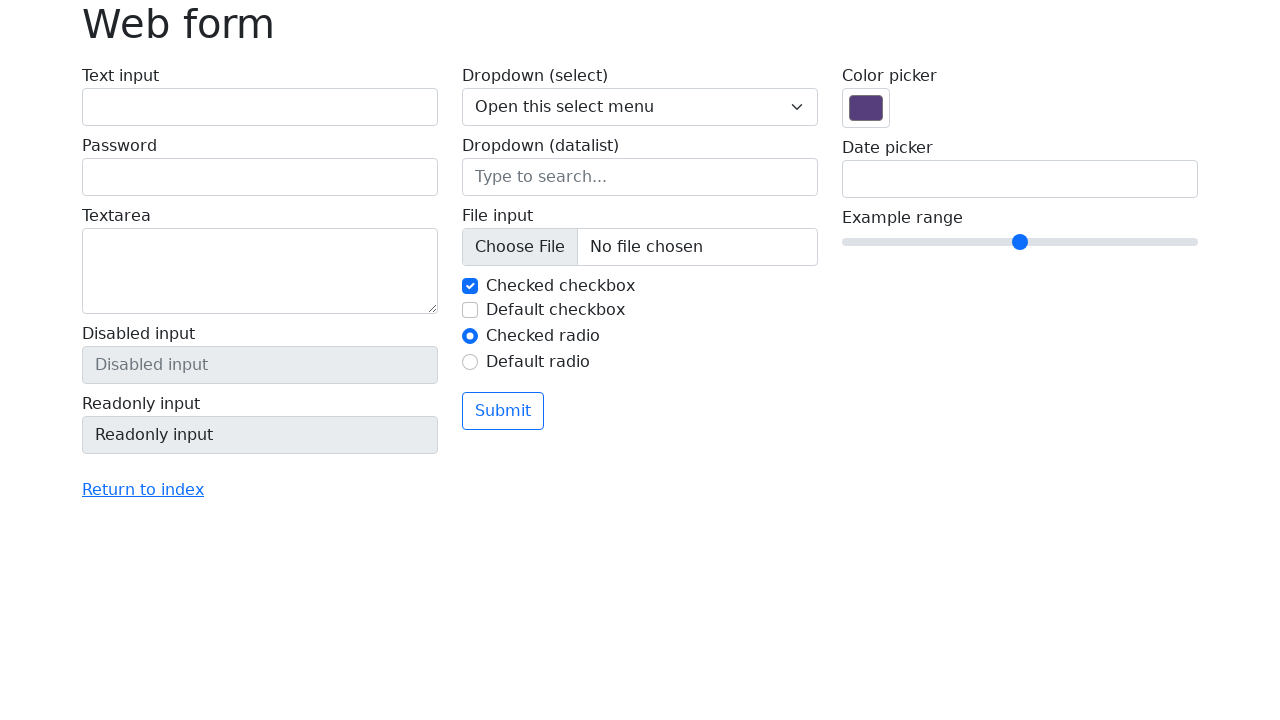

Clicked on readonly input field at (260, 435) on input[name='my-readonly']
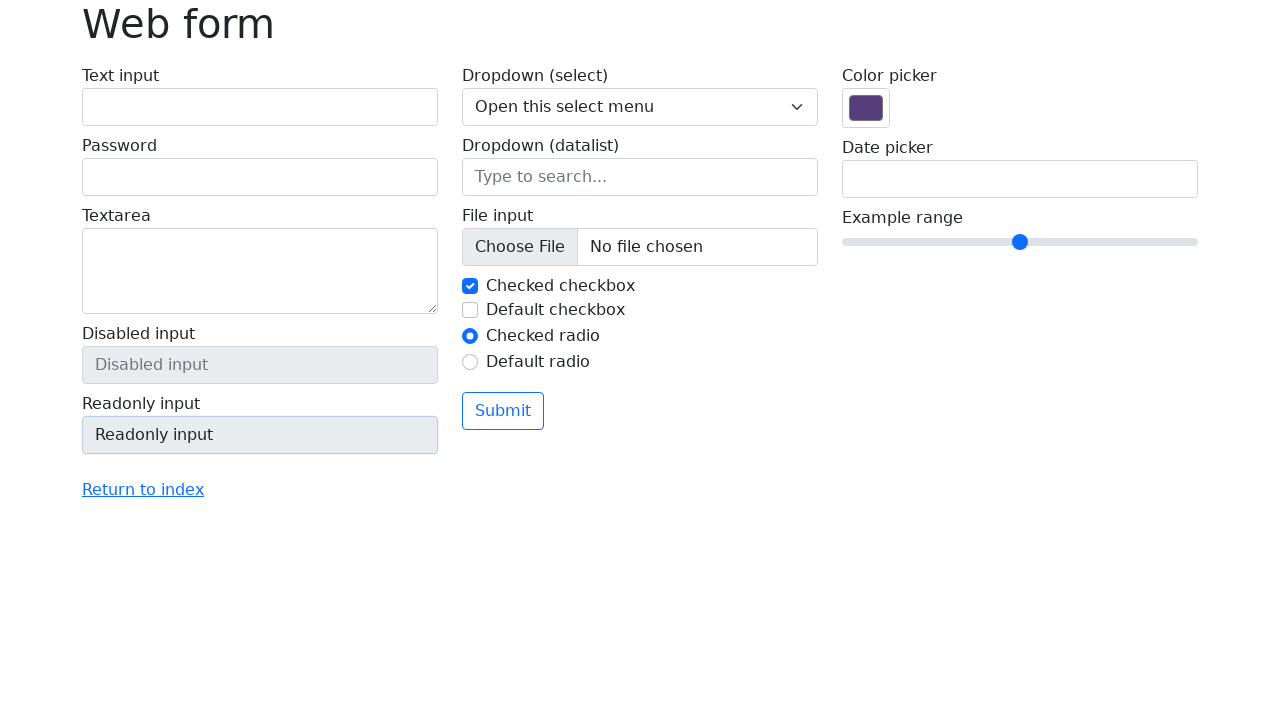

Located readonly input element
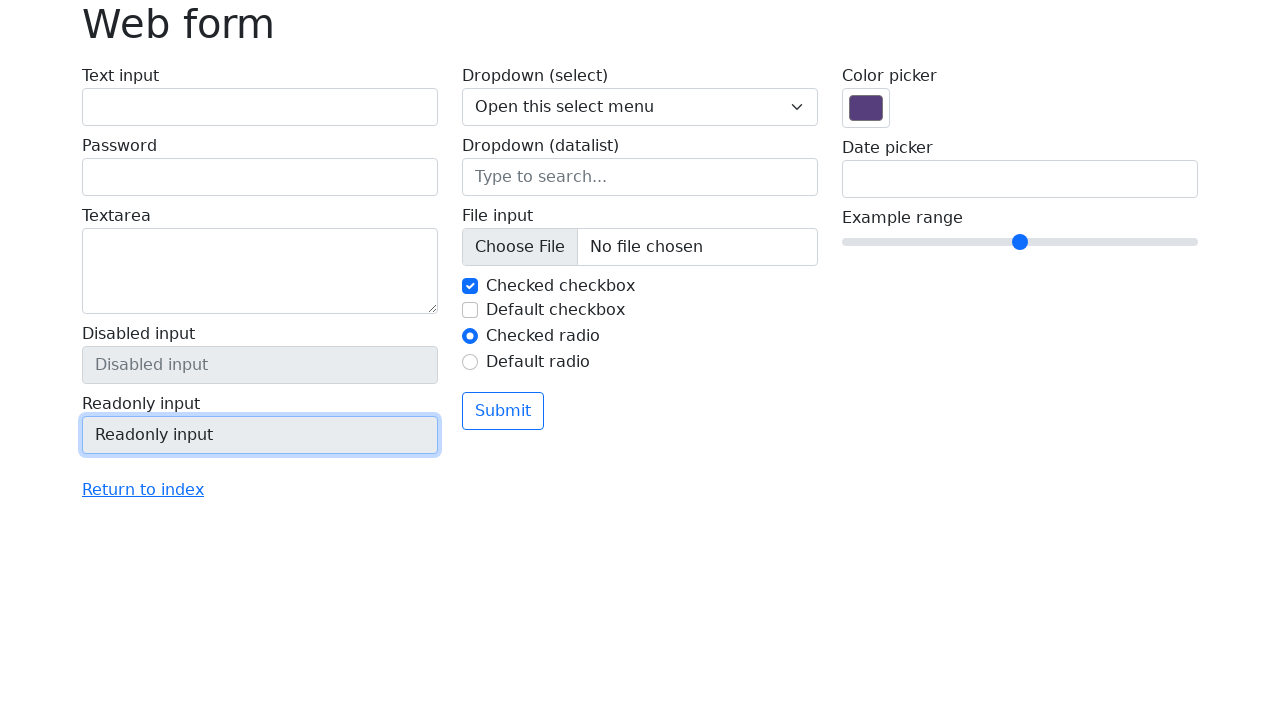

Retrieved accessible name from readonly input field
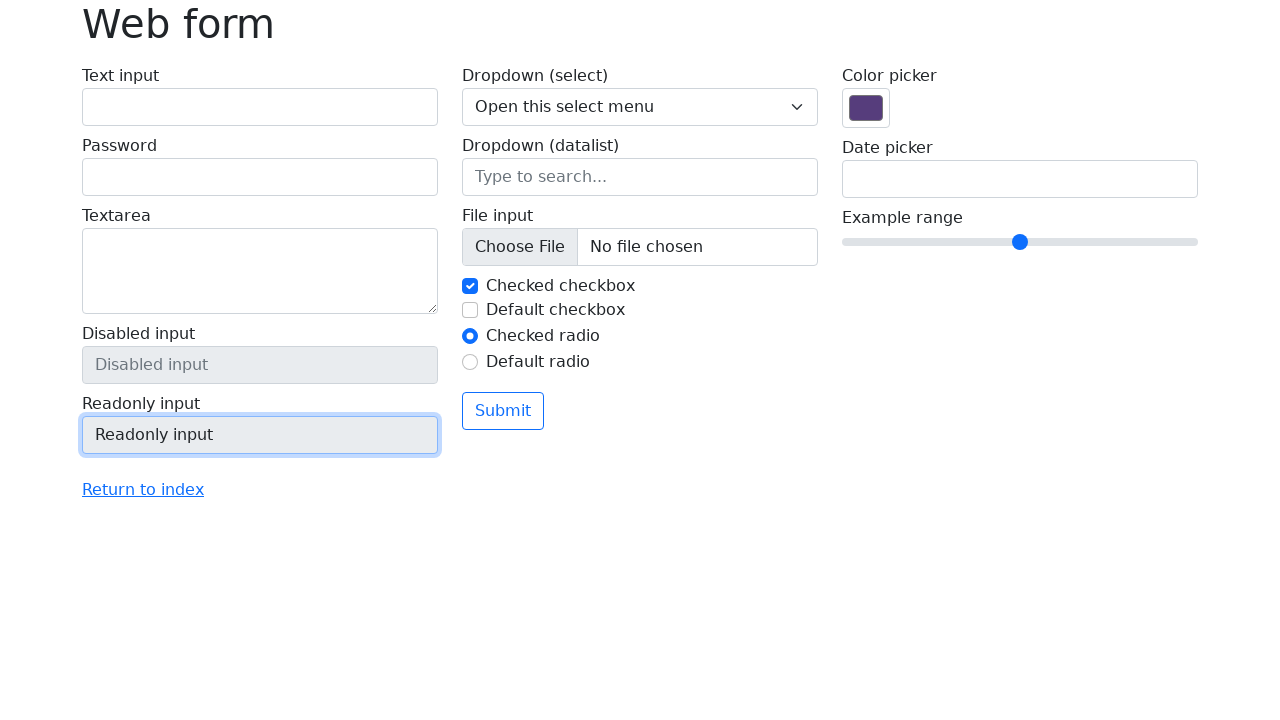

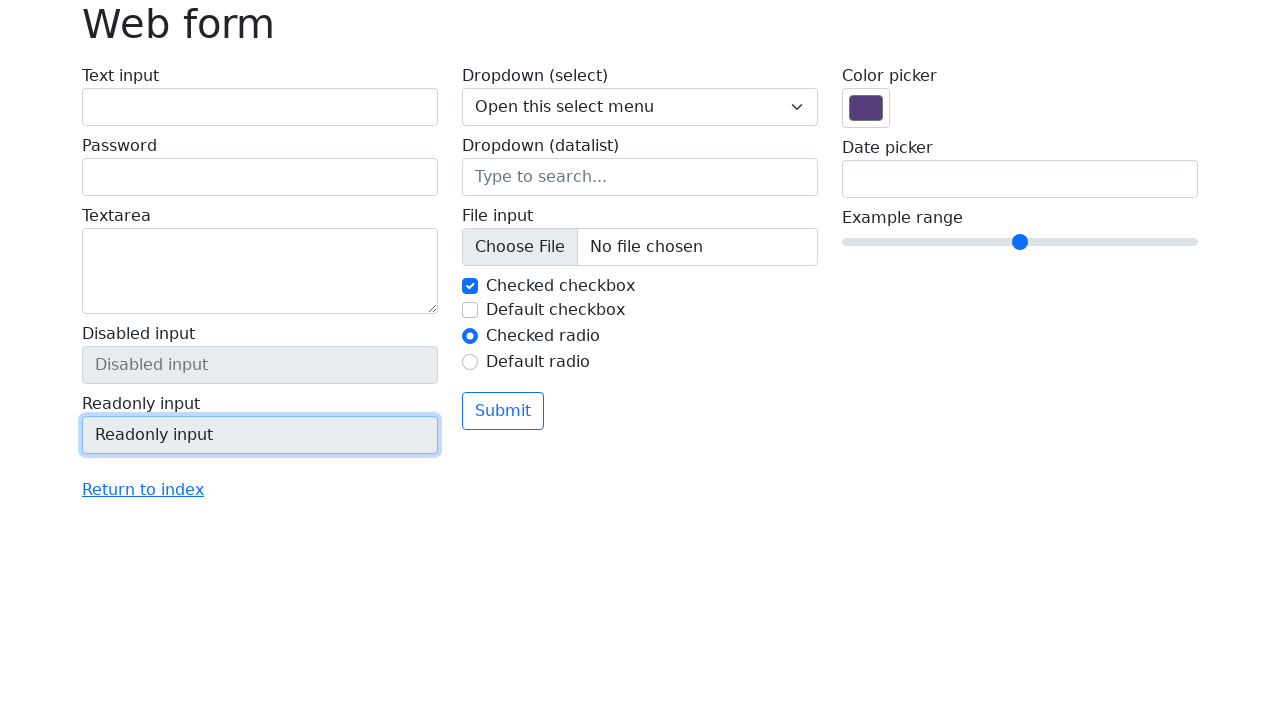